Tests the submission of a feedback form by filling all fields and clicking submit, then verifying the success message appears

Starting URL: http://zero.webappsecurity.com/index.html

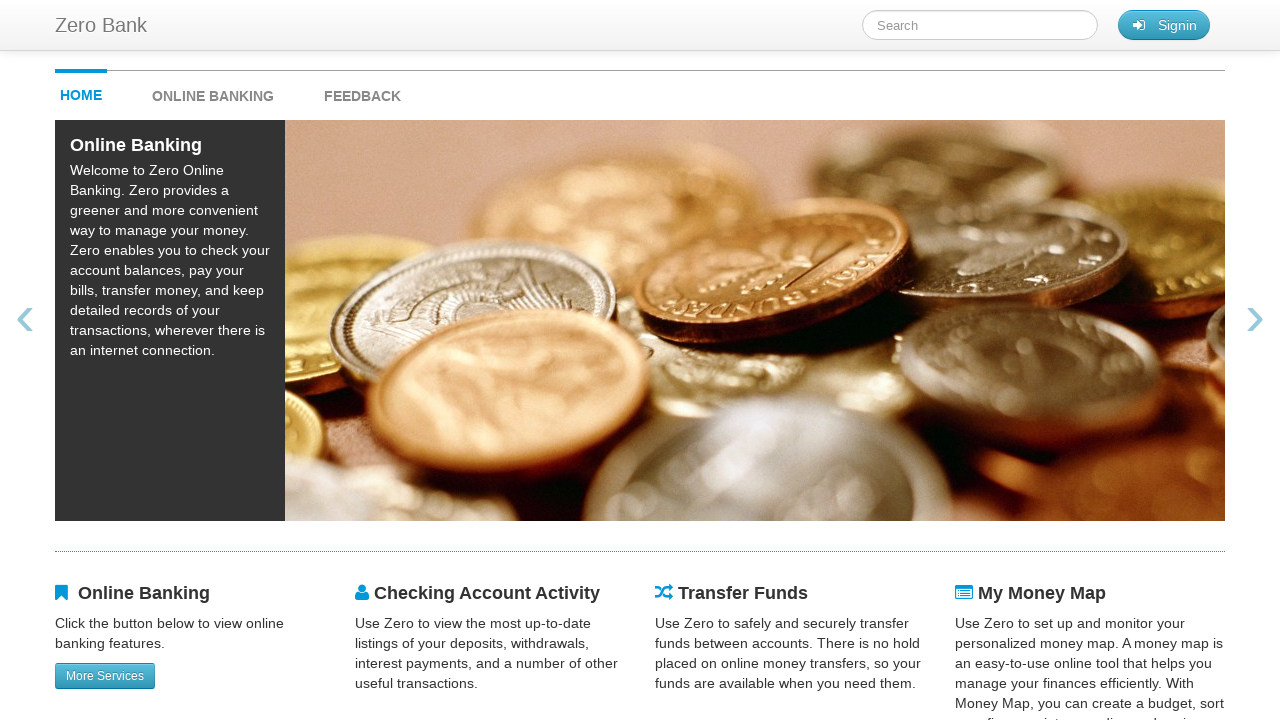

Clicked feedback link to navigate to feedback form at (362, 91) on #feedback
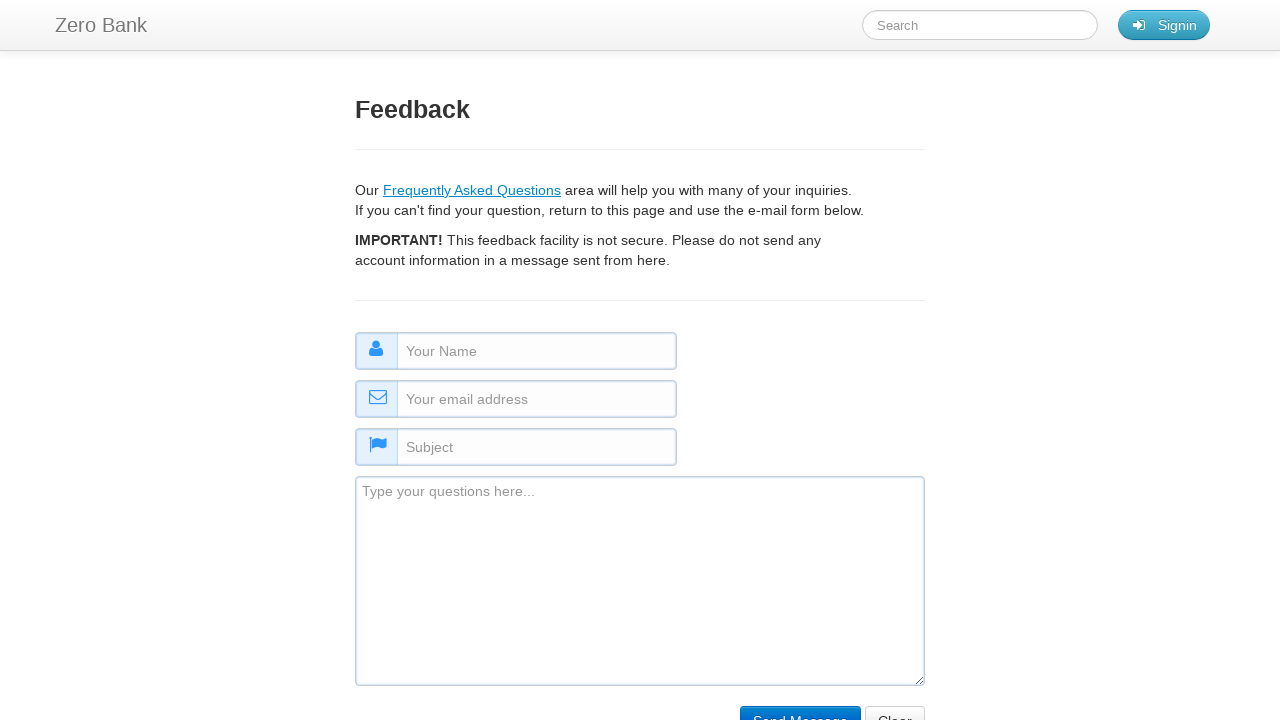

Filled name field with 'testuser' on #name
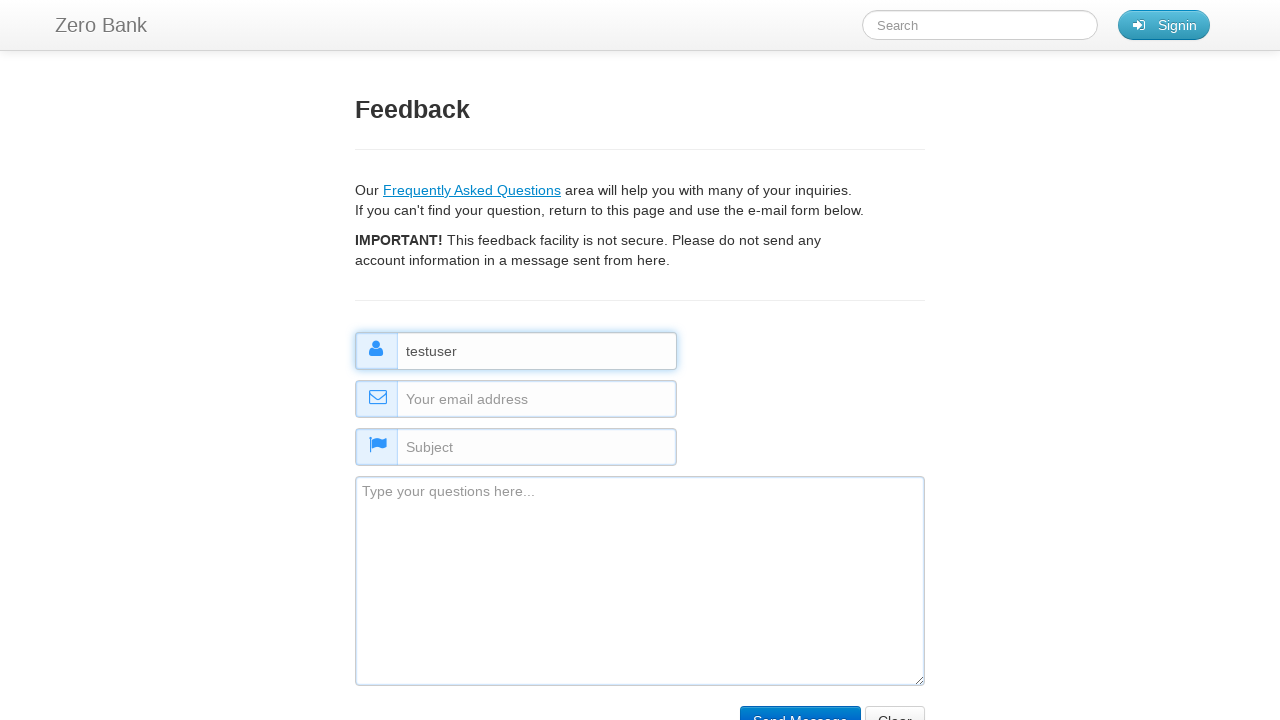

Filled email field with 'test@gmail.com' on #email
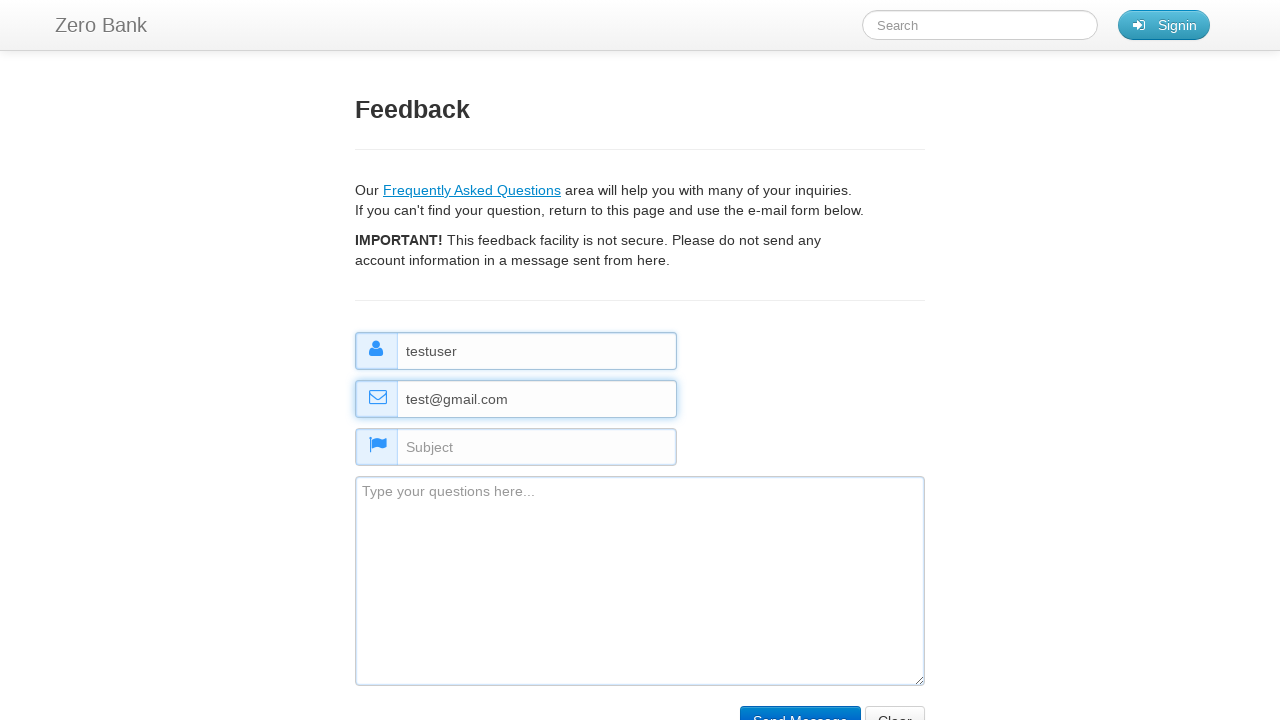

Filled subject field with 'feedback subject' on #subject
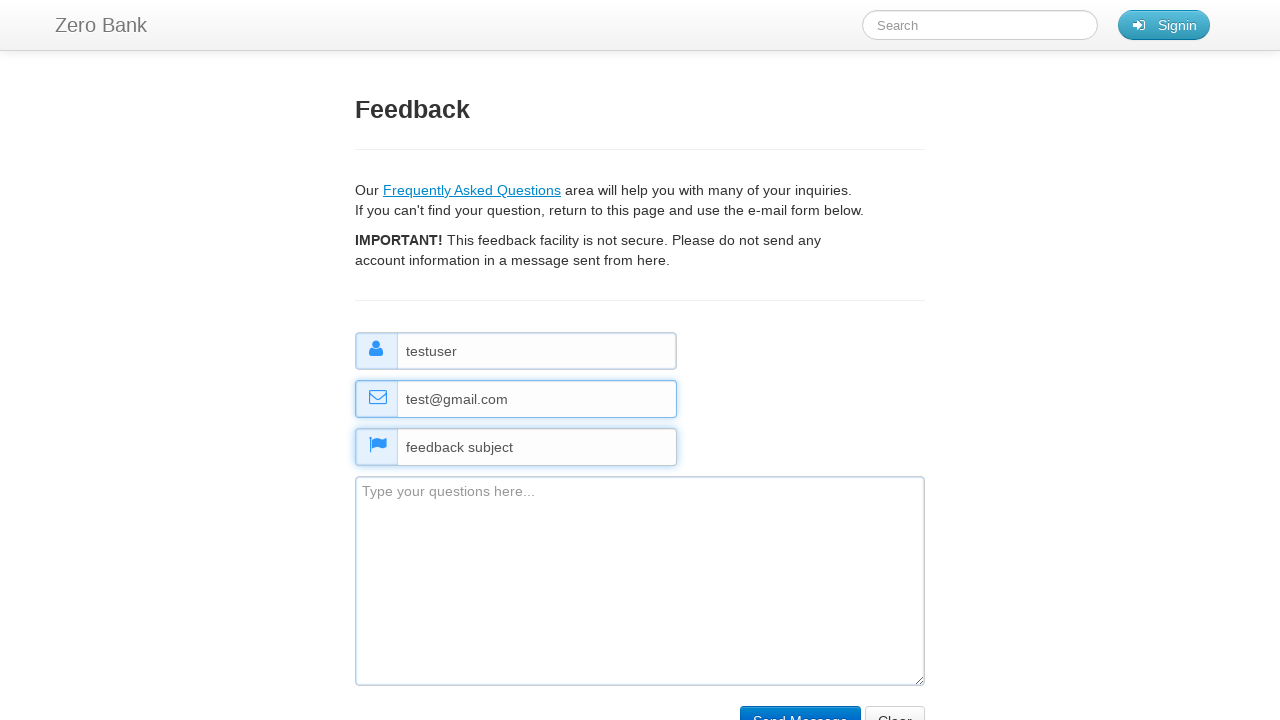

Filled comment field with 'some feedback test ....' on #comment
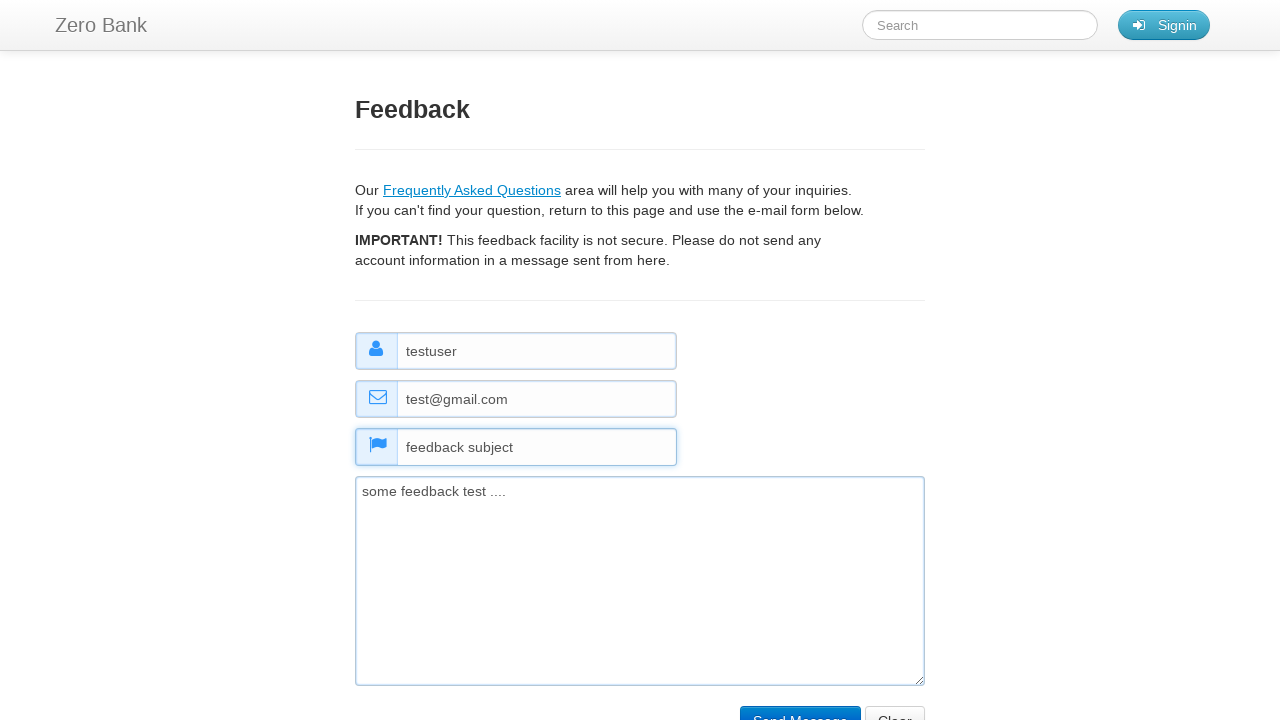

Clicked submit button to submit feedback form at (800, 705) on input[name="submit"]
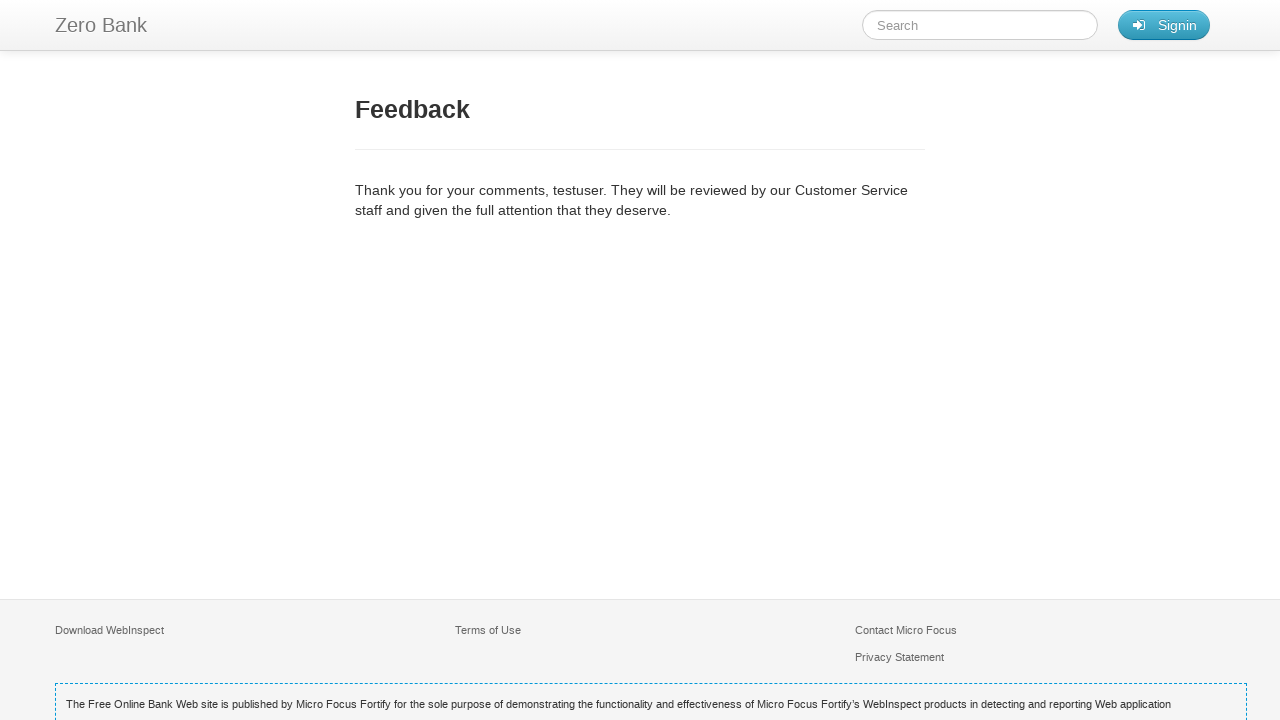

Success message appeared confirming feedback submission
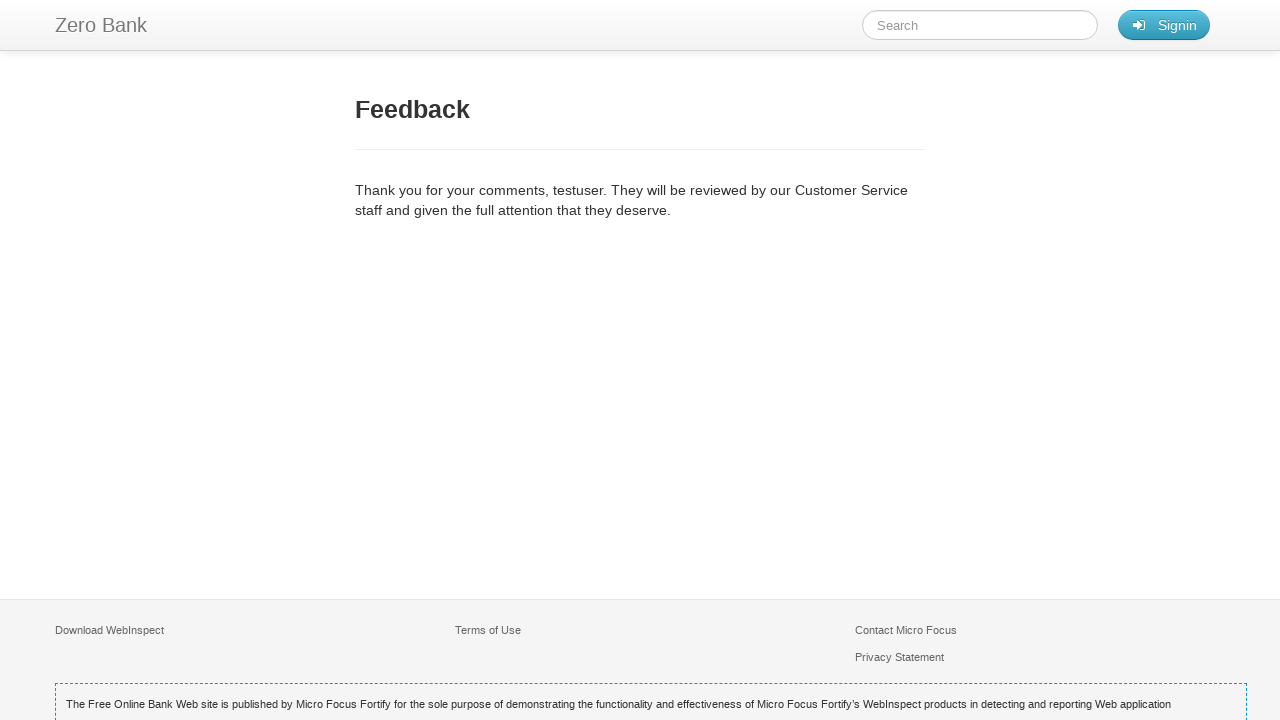

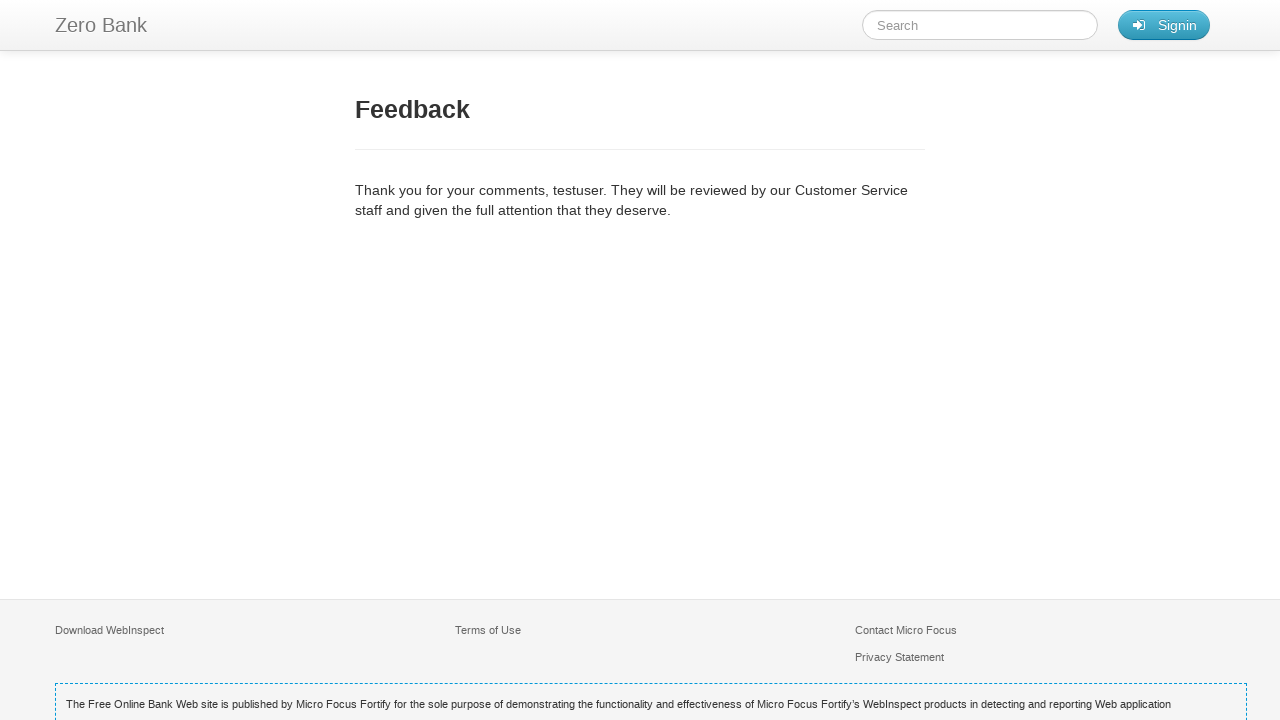